Navigates to page 2 by clicking the "2" link and verifies it contains "Ut enim" text

Starting URL: https://bonigarcia.dev/selenium-webdriver-java/navigation1.html

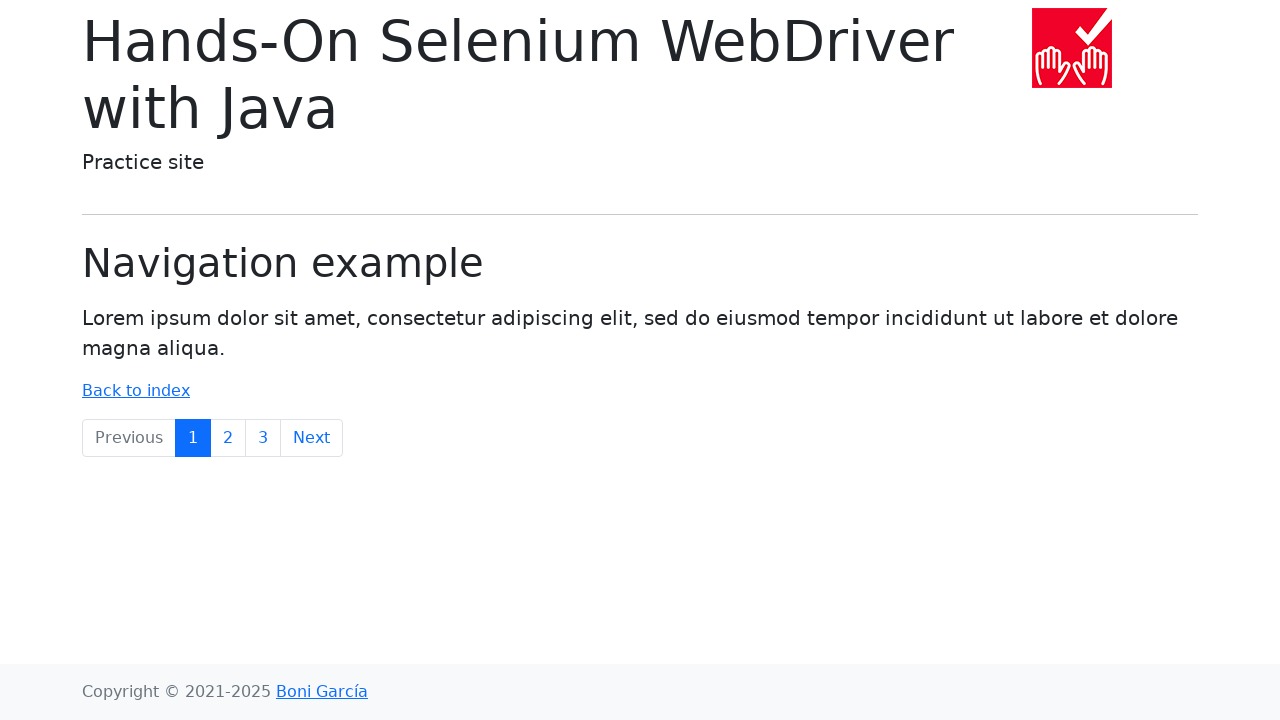

Navigated to starting URL
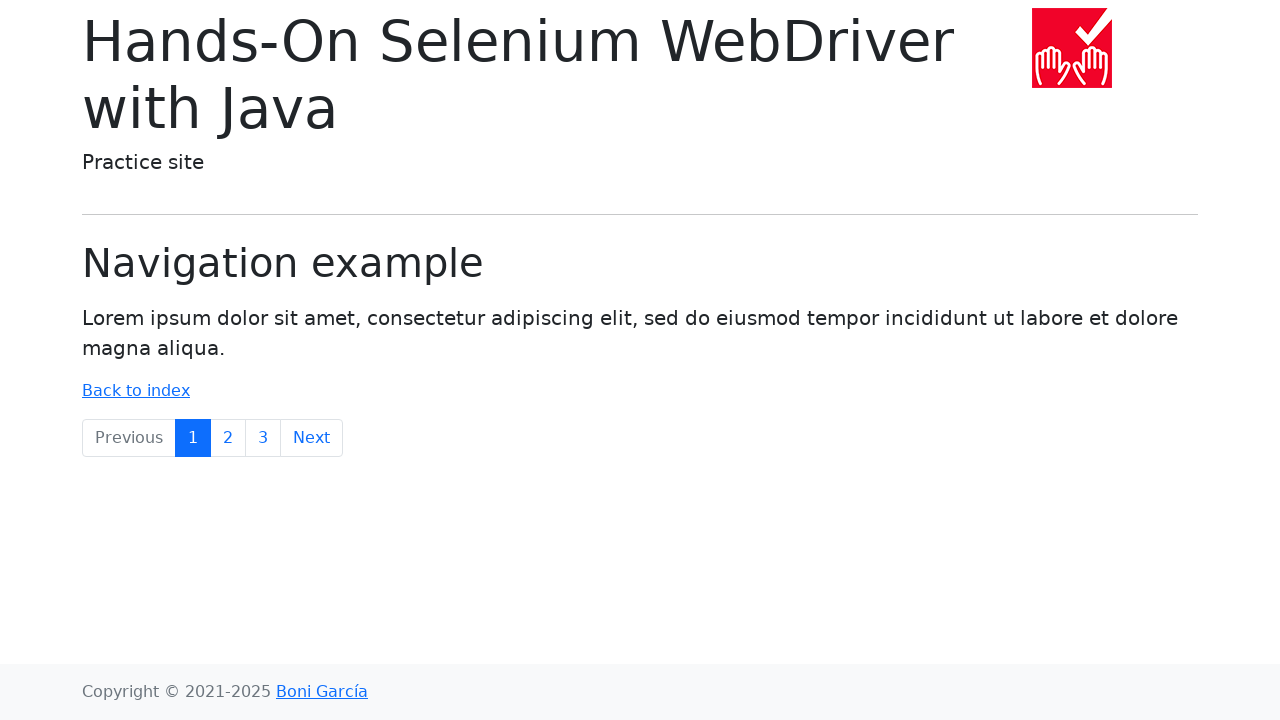

Clicked the '2' link to navigate to page 2 at (228, 438) on a:text('2')
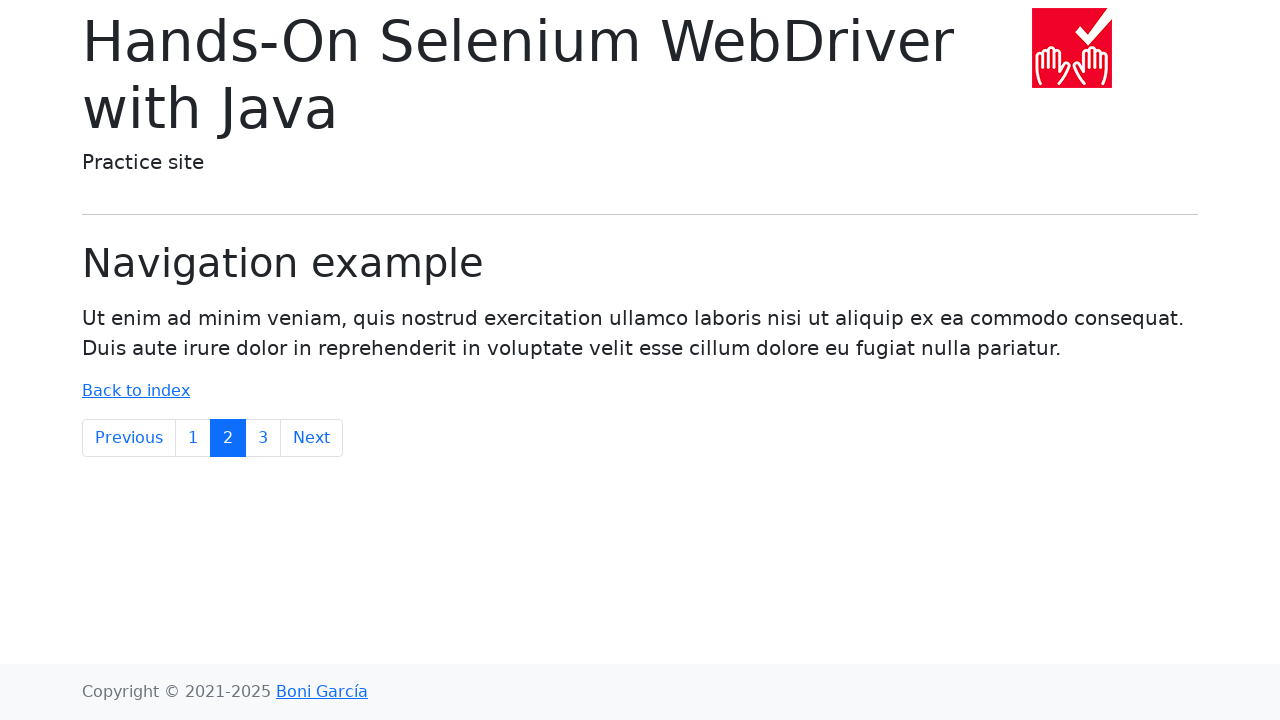

Retrieved body text content
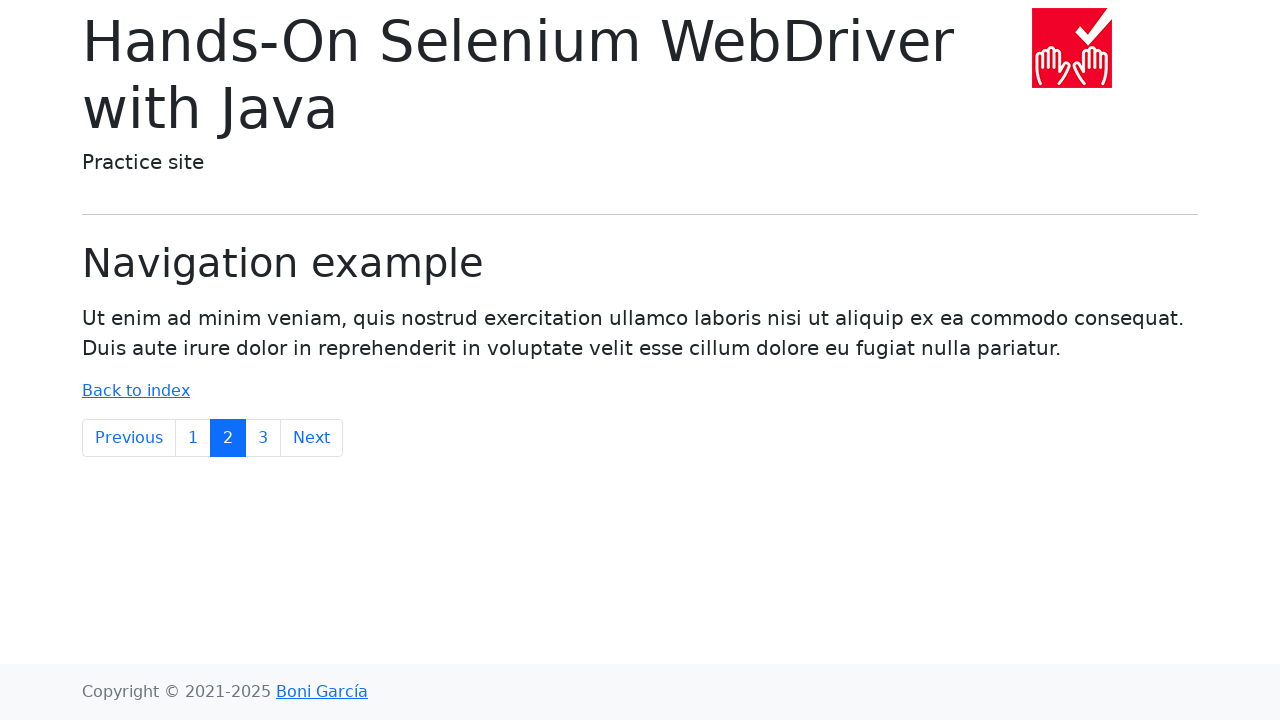

Verified that body contains 'Ut enim' text
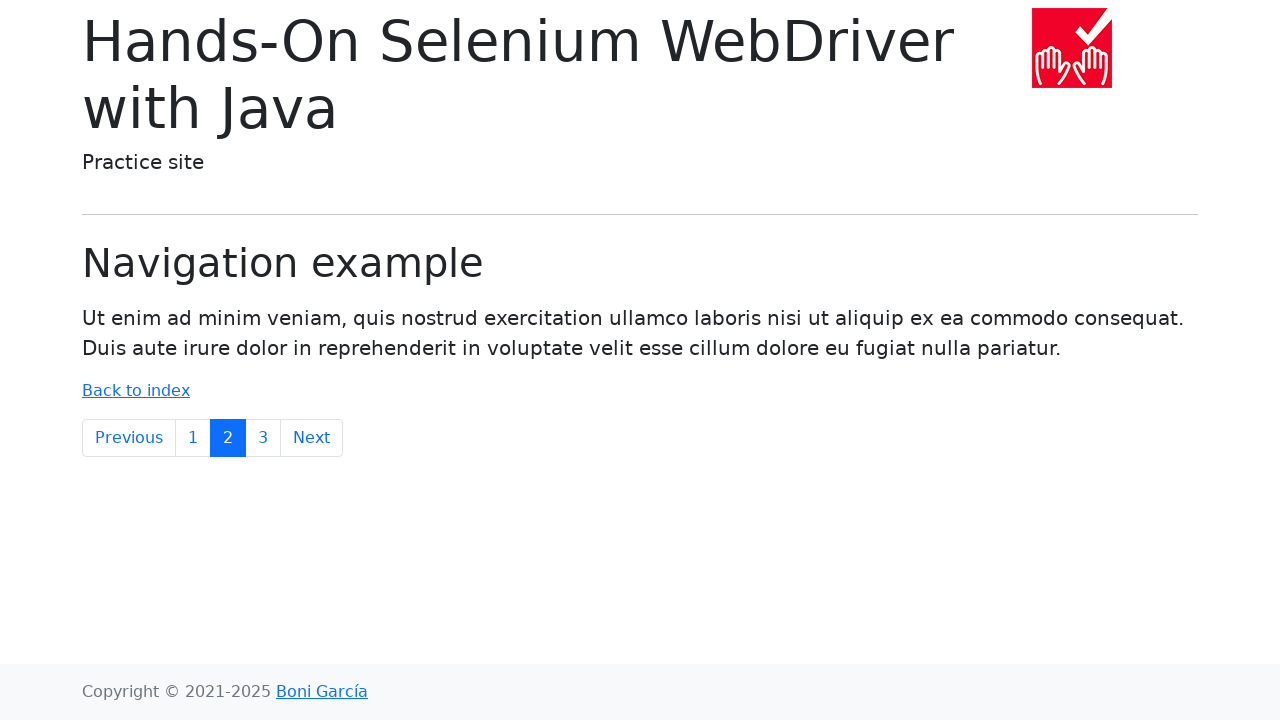

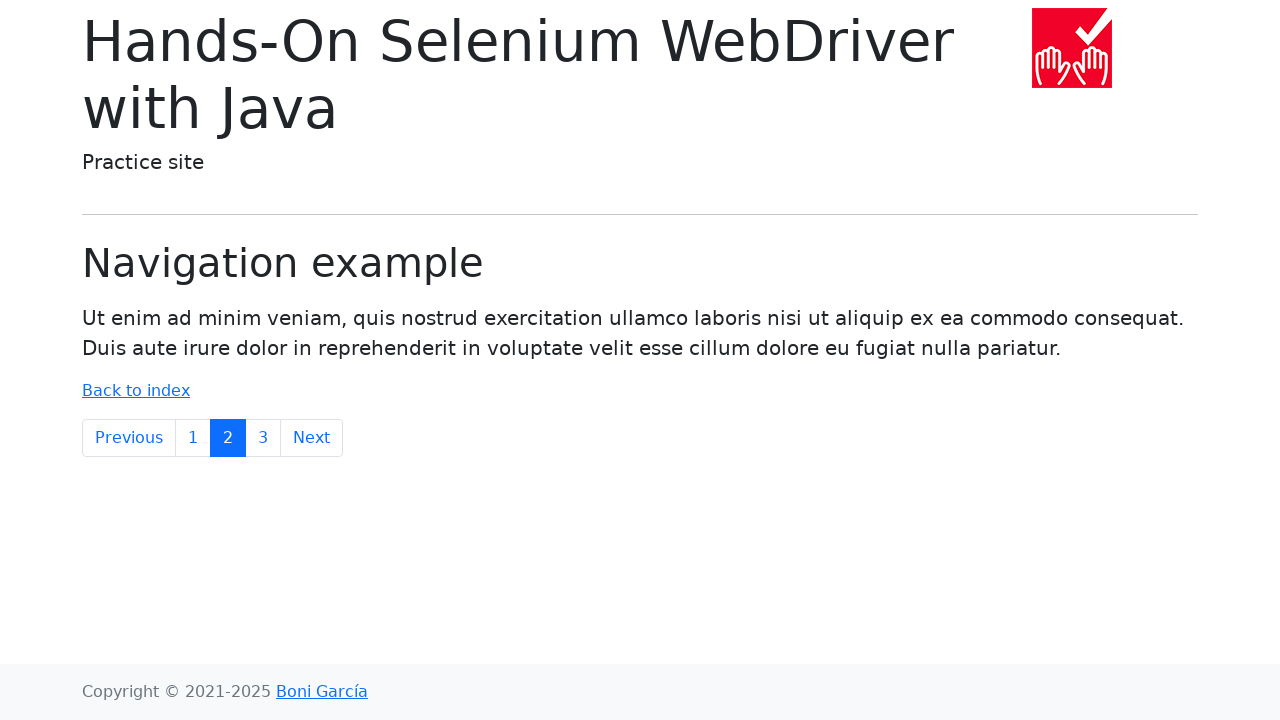